Navigates to Freshworks website and verifies that the page title contains "customer" and the URL contains "freshworks"

Starting URL: https://www.freshworks.com/

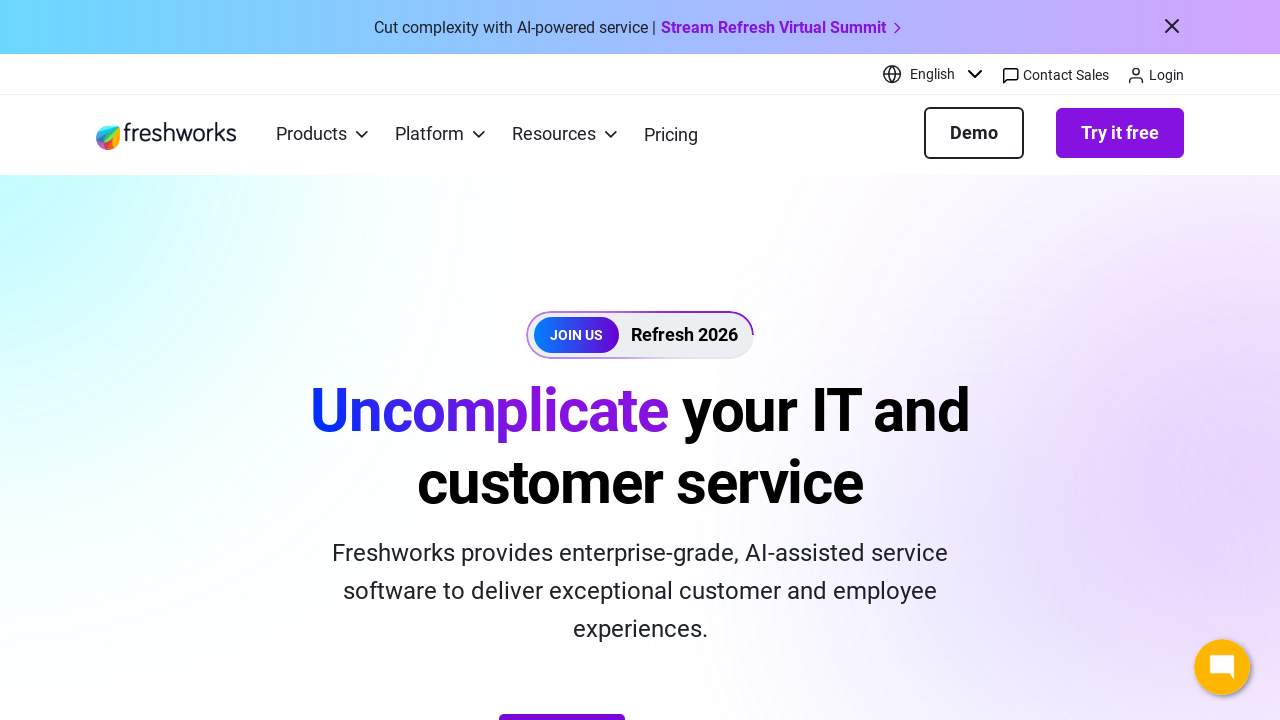

Navigated to https://www.freshworks.com/
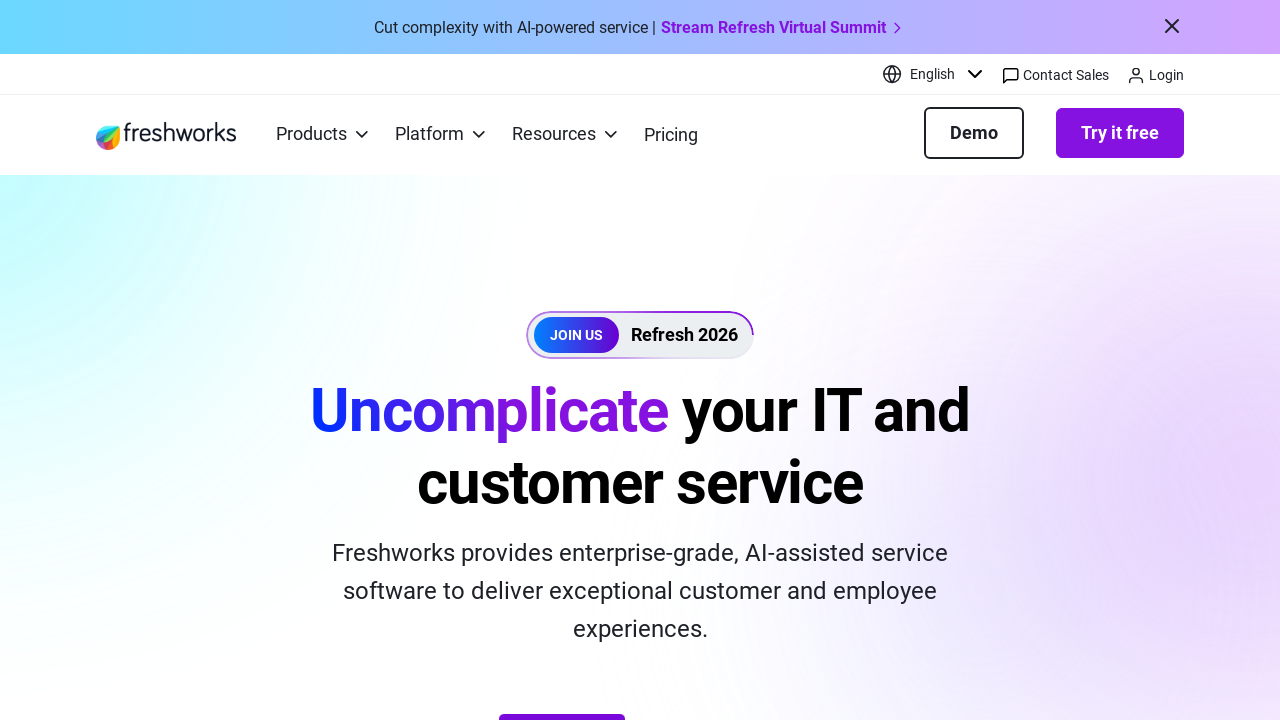

Page title loaded and contains 'customer'
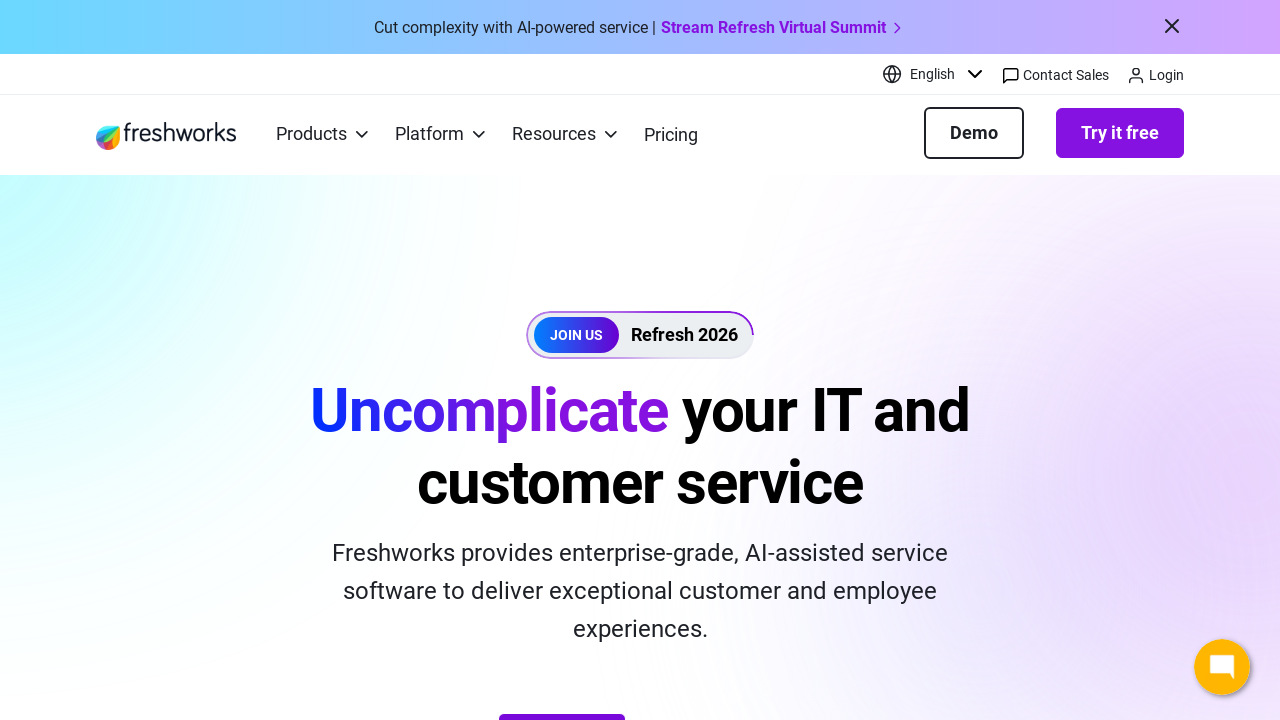

Verified that URL contains 'freshworks'
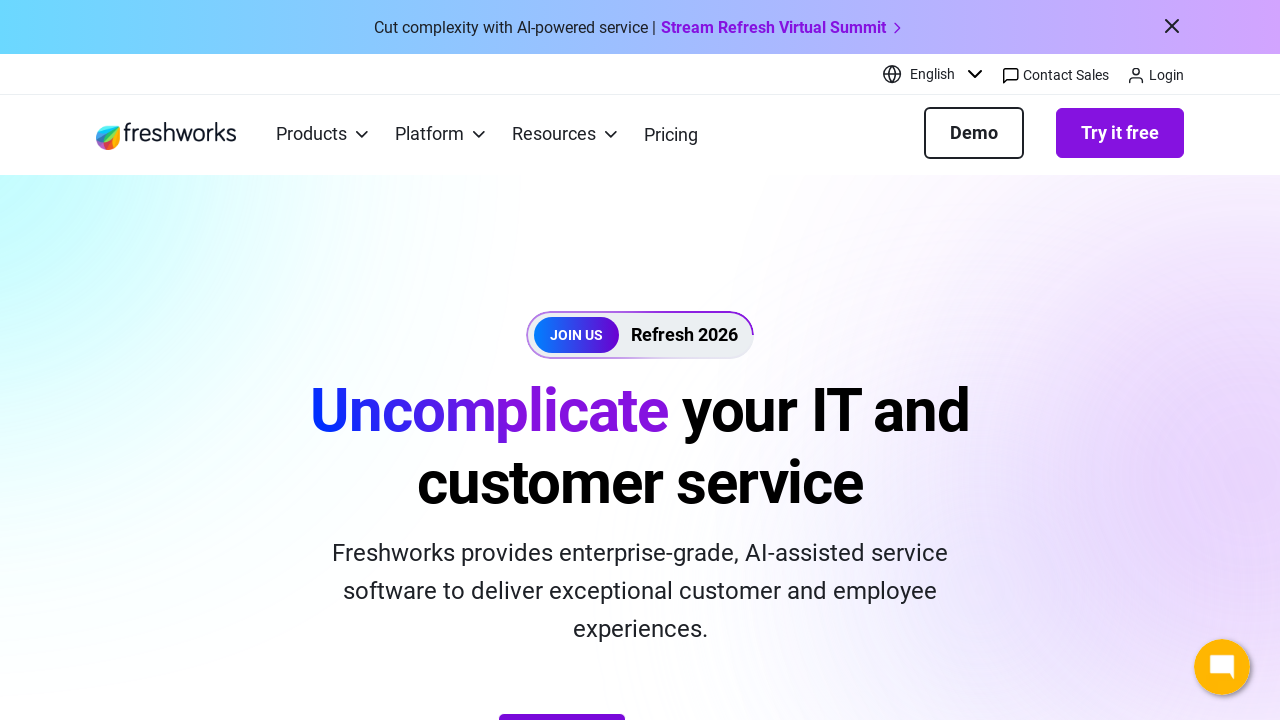

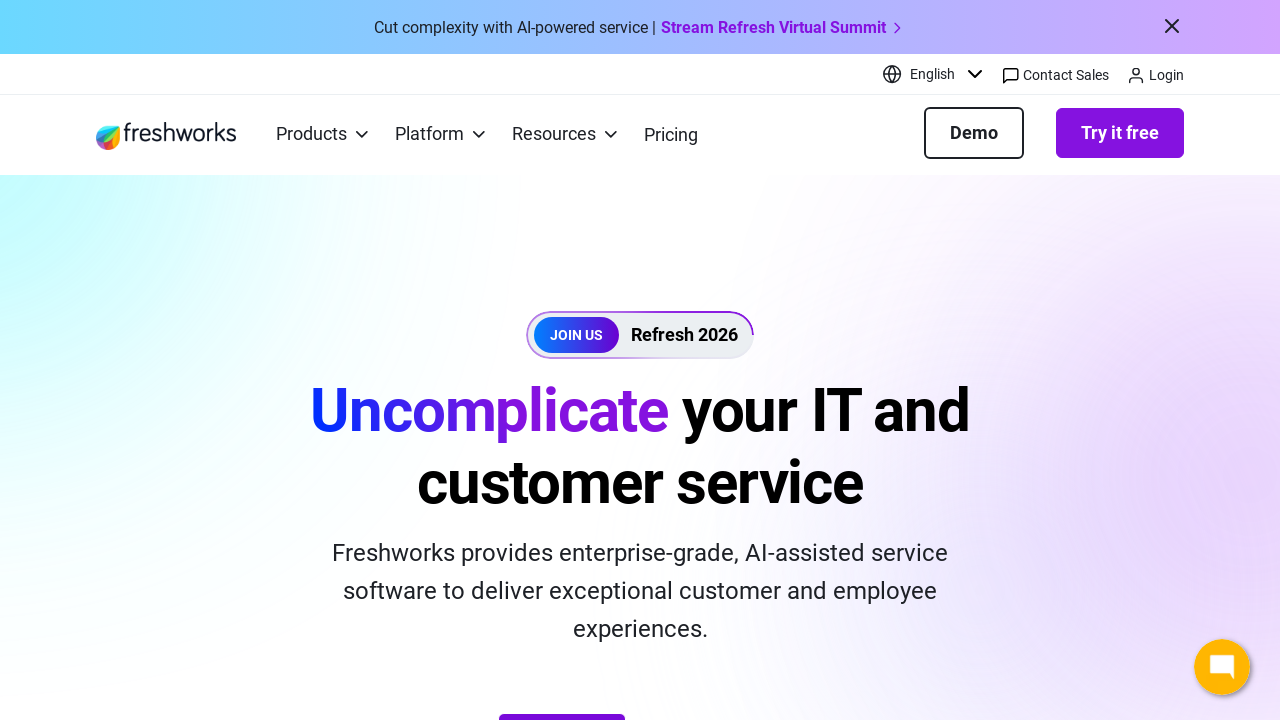